Tests submitting a practice form with an invalid mobile number (too short) to verify phone number validation.

Starting URL: https://demoqa.com/automation-practice-form

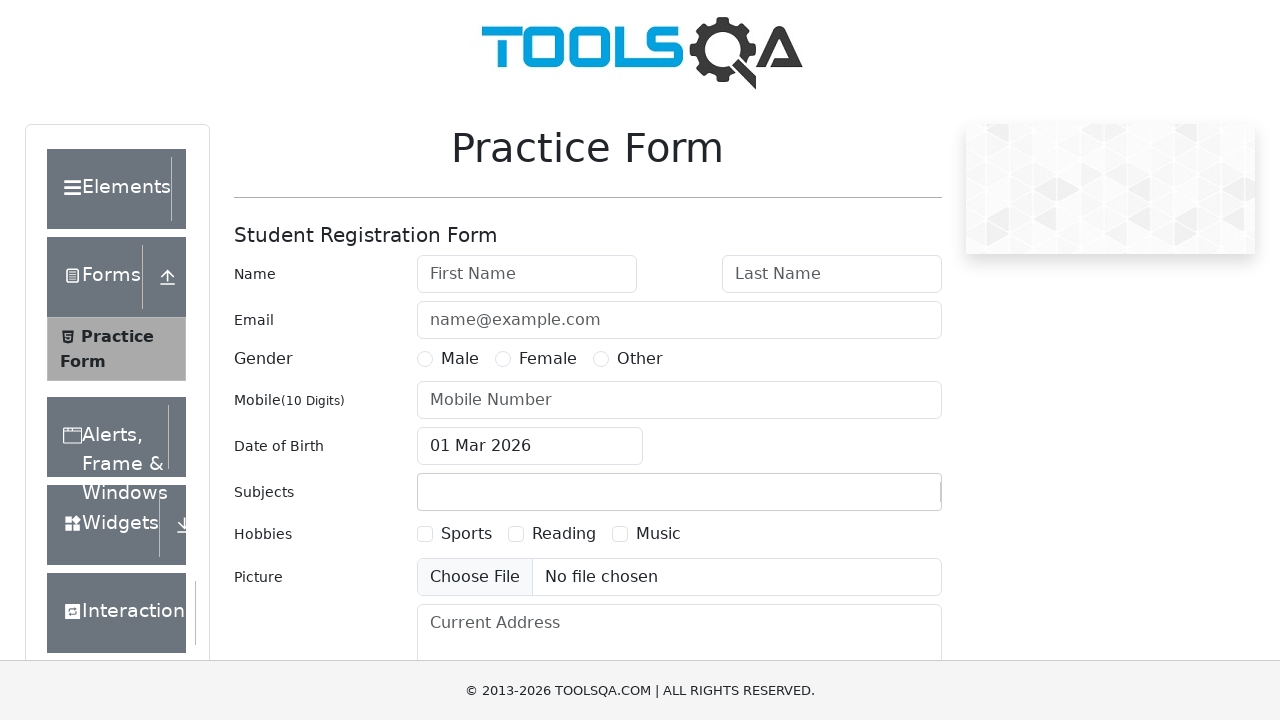

Filled first name field with 'John' on #firstName
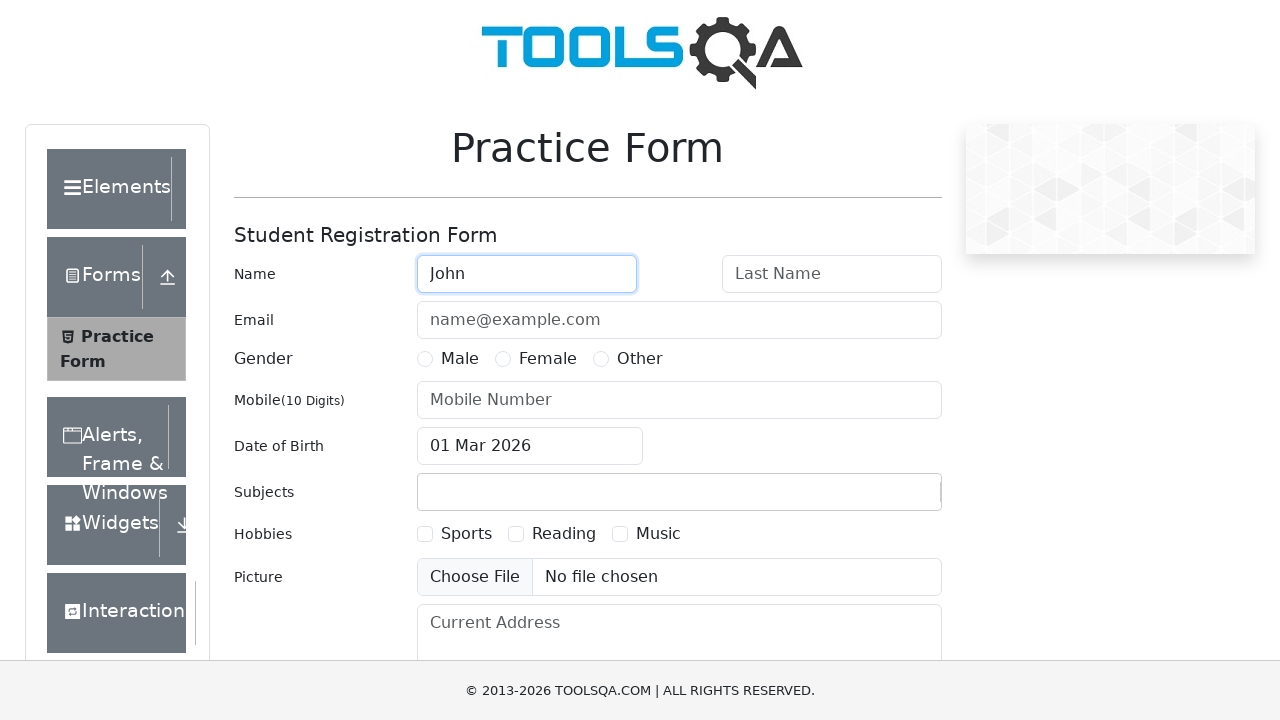

Filled last name field with 'Doe' on #lastName
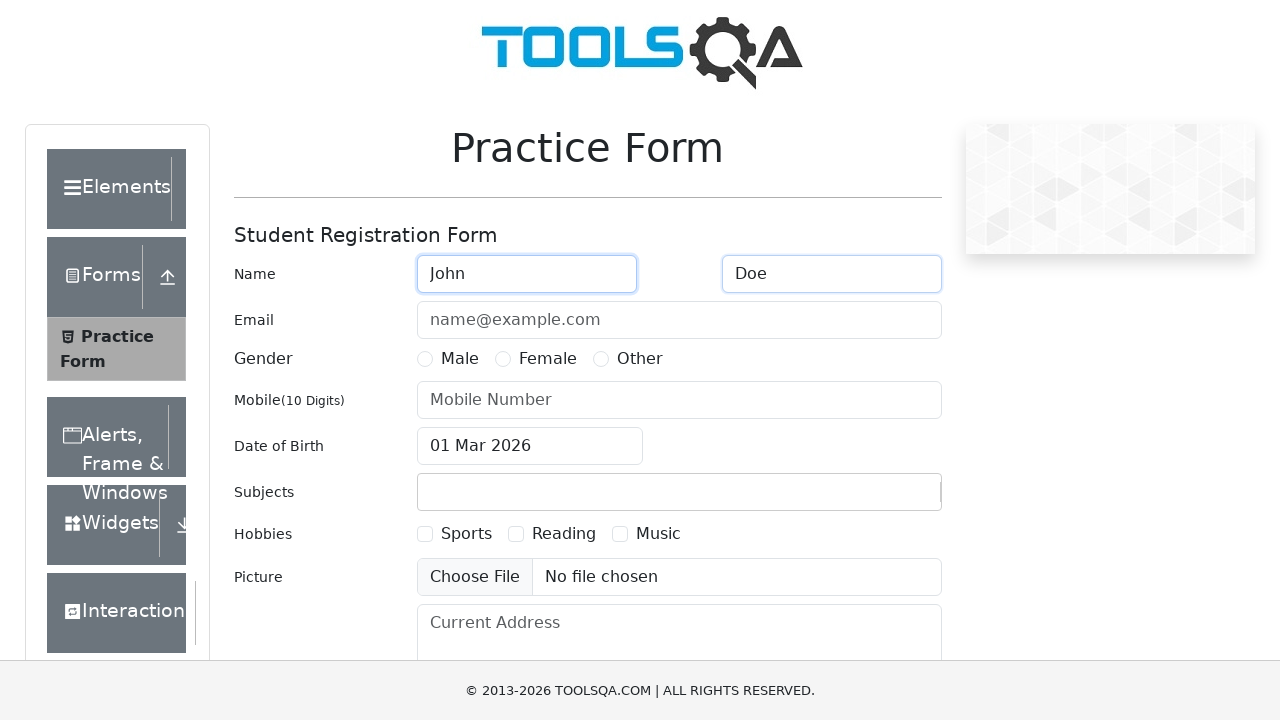

Selected Male gender option at (460, 359) on label[for="gender-radio-1"]
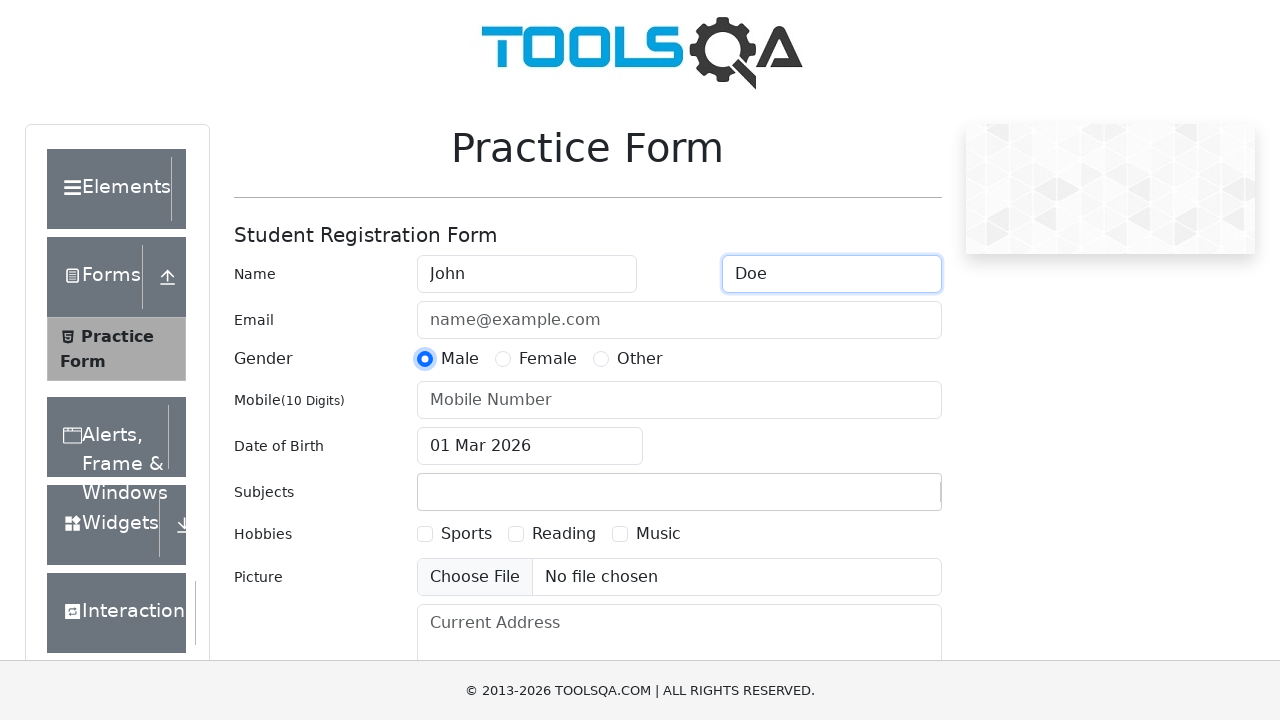

Filled email field with 'john.doe@example.com' on #userEmail
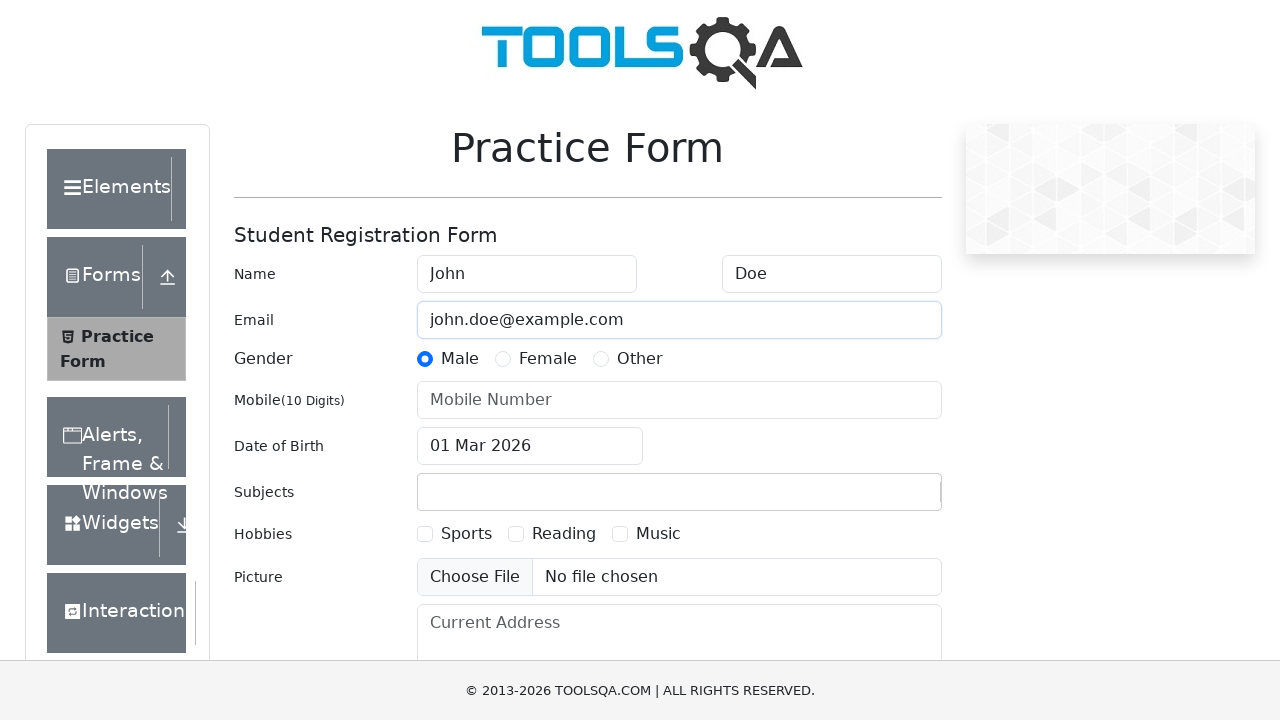

Filled mobile number field with invalid value '12345' (too short) on #userNumber
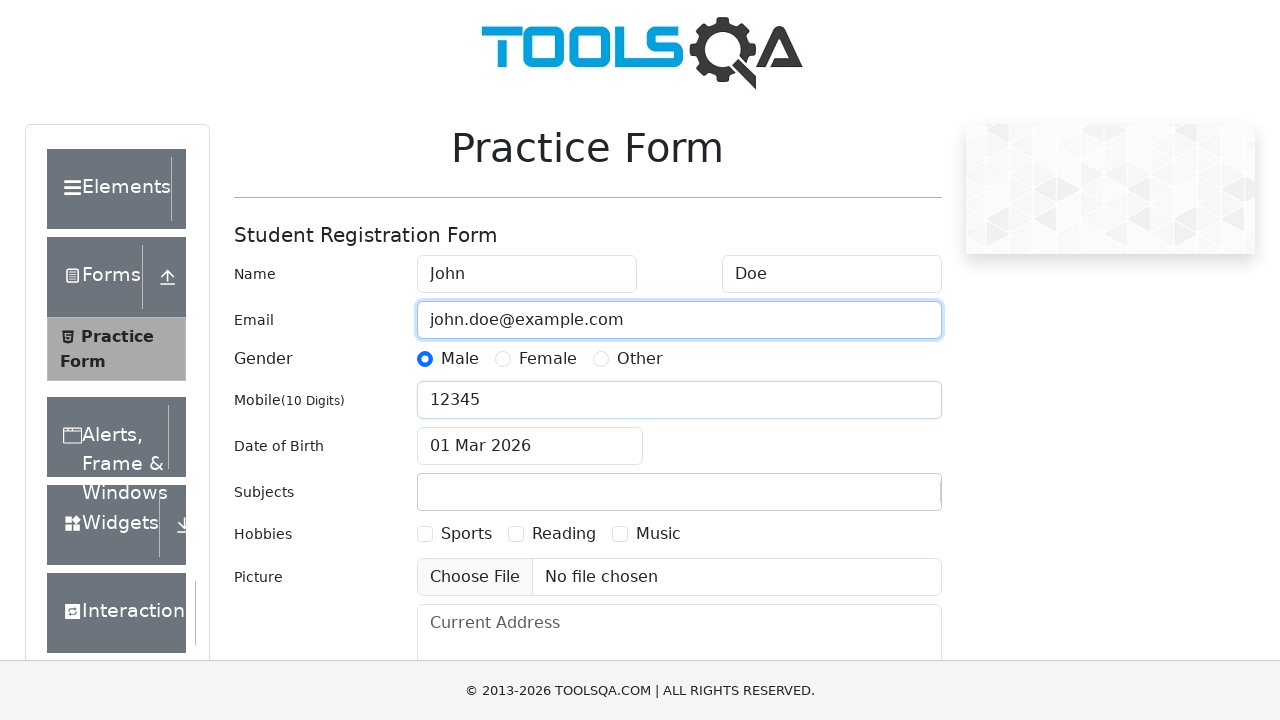

Opened date of birth datepicker at (530, 446) on #dateOfBirthInput
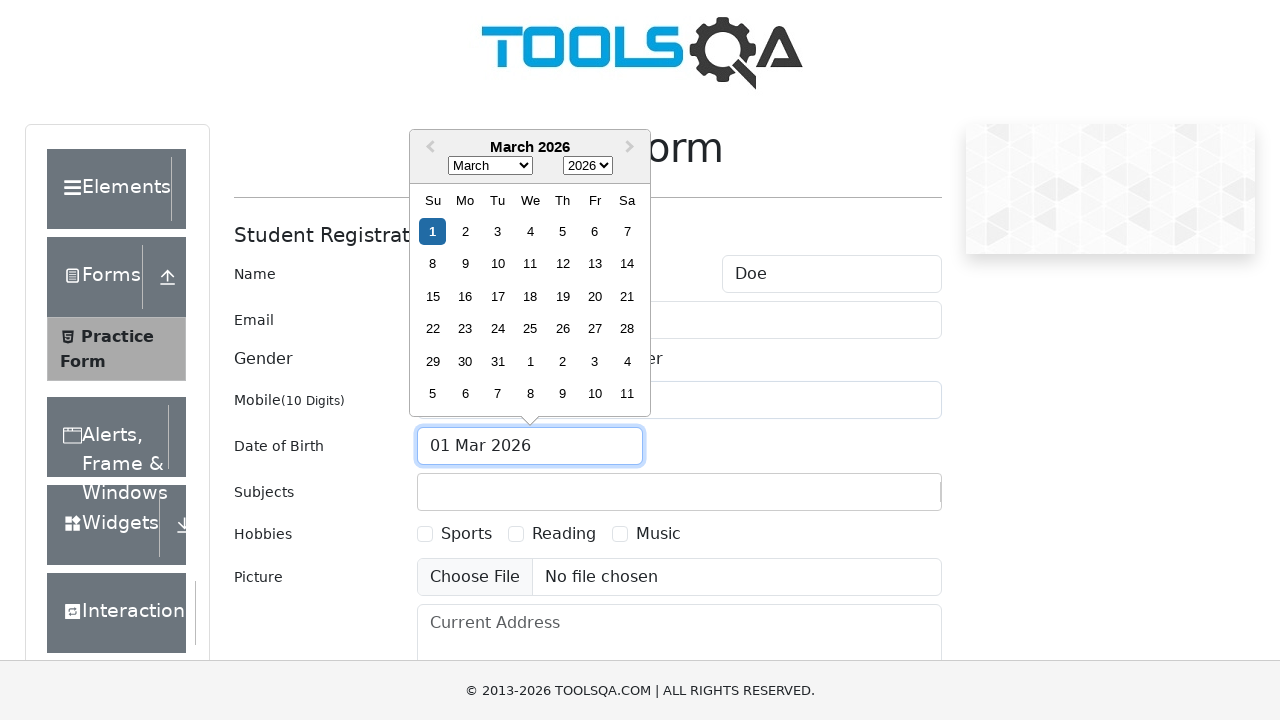

Selected May (index 4) from month dropdown on .react-datepicker__month-select
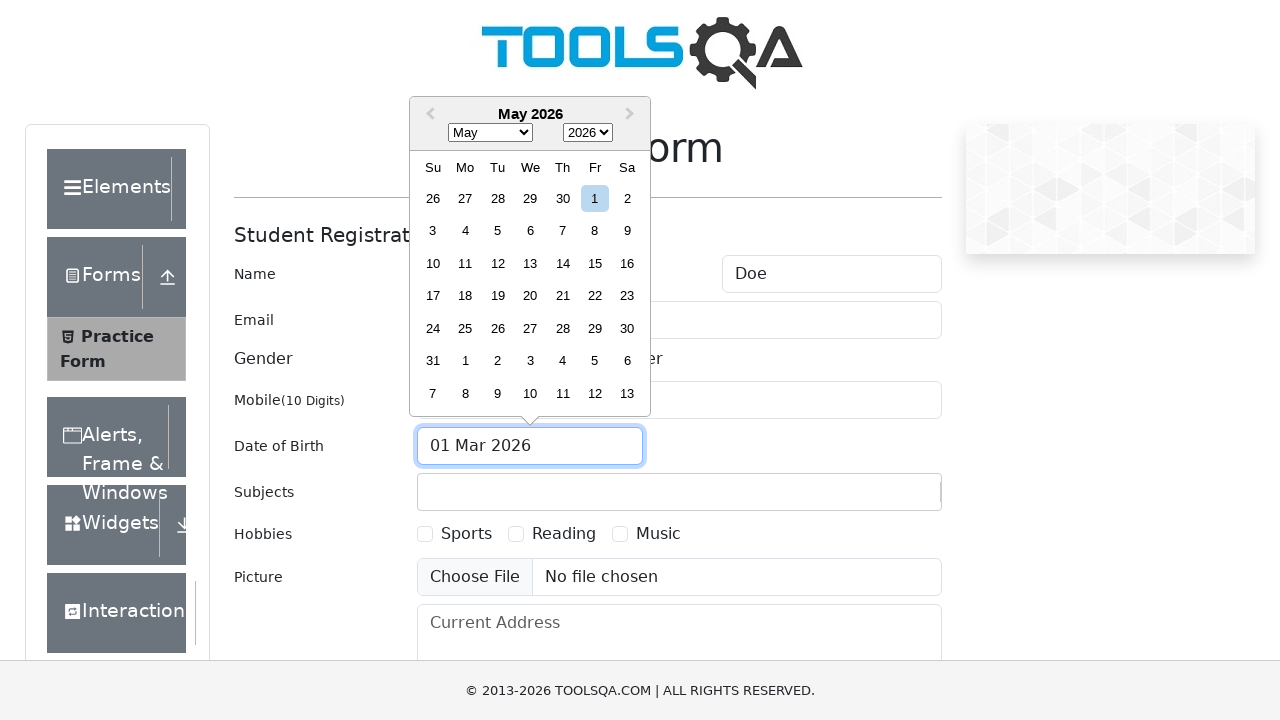

Selected year 1995 from year dropdown on .react-datepicker__year-select
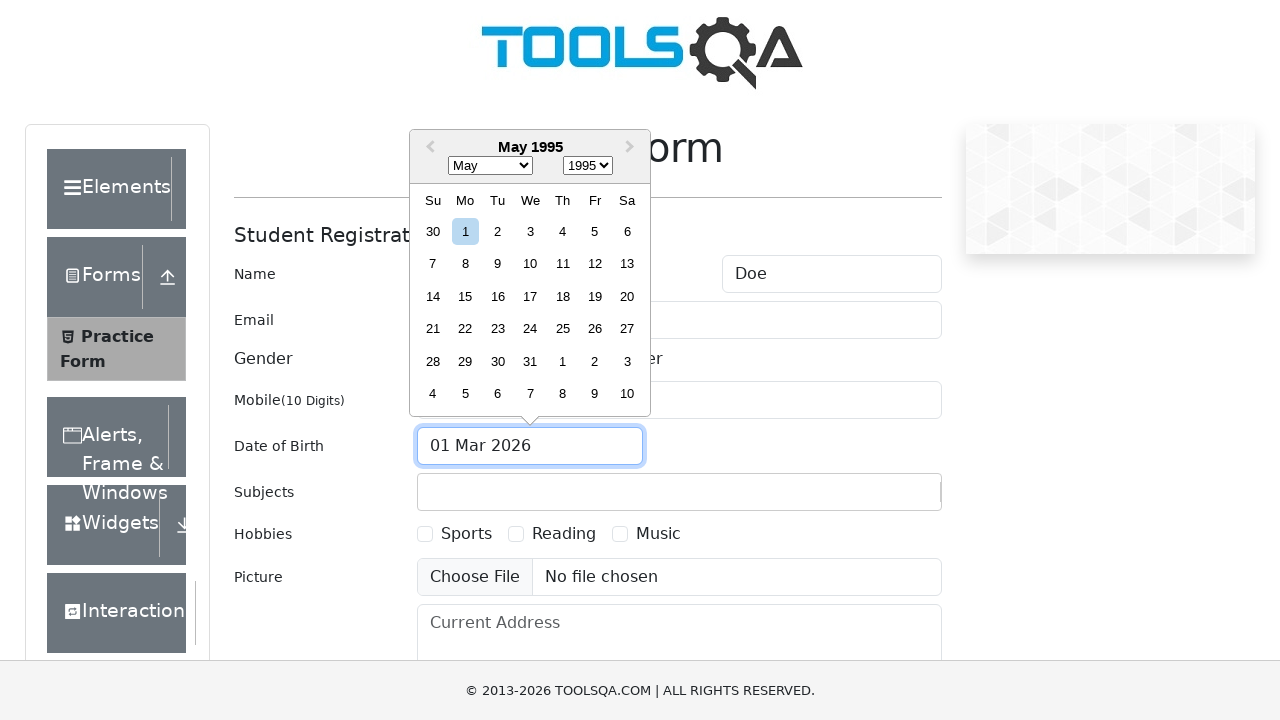

Selected 15th day from datepicker at (465, 296) on .react-datepicker__day--015
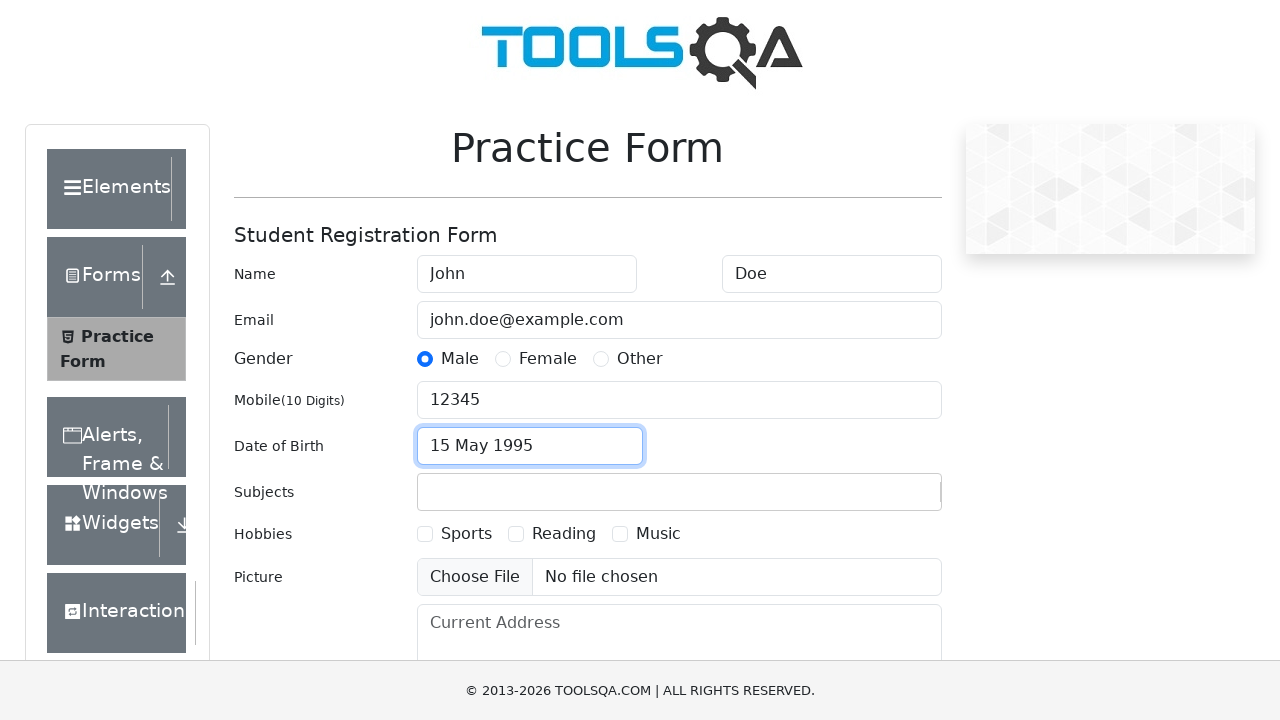

Filled subjects input field with 'Maths' on #subjectsInput
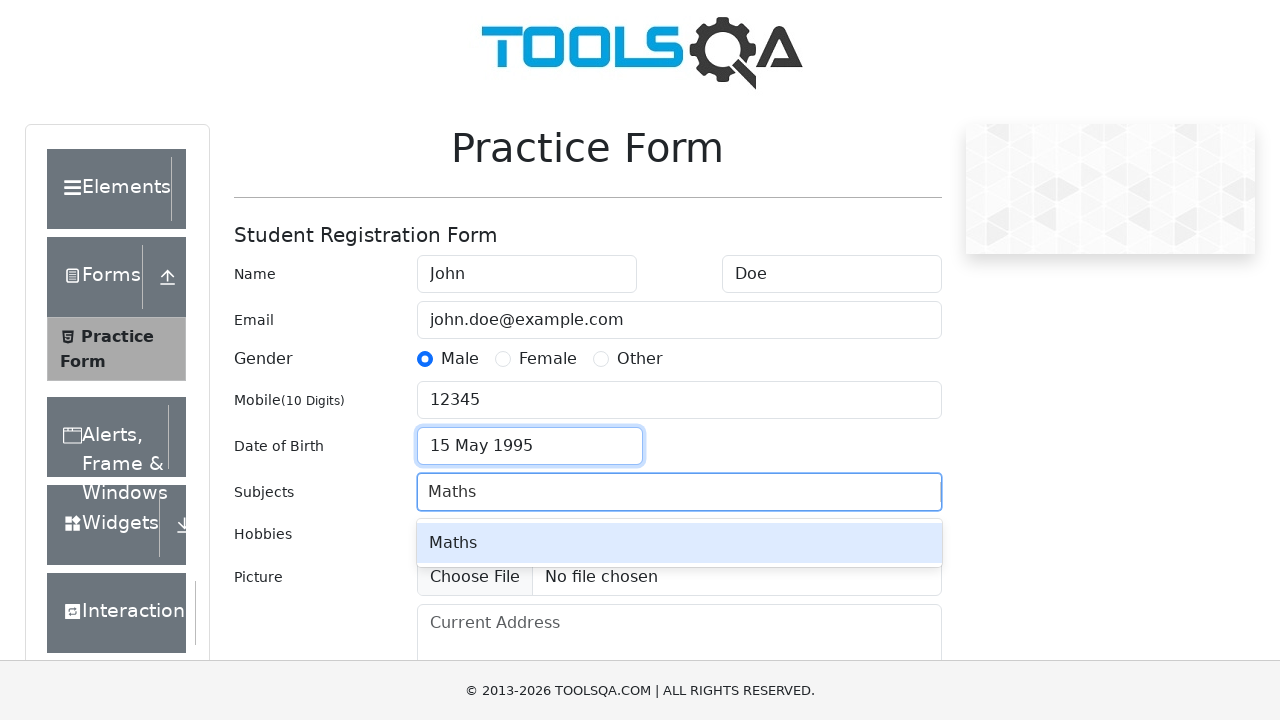

Pressed Enter to add subject 'Maths' on #subjectsInput
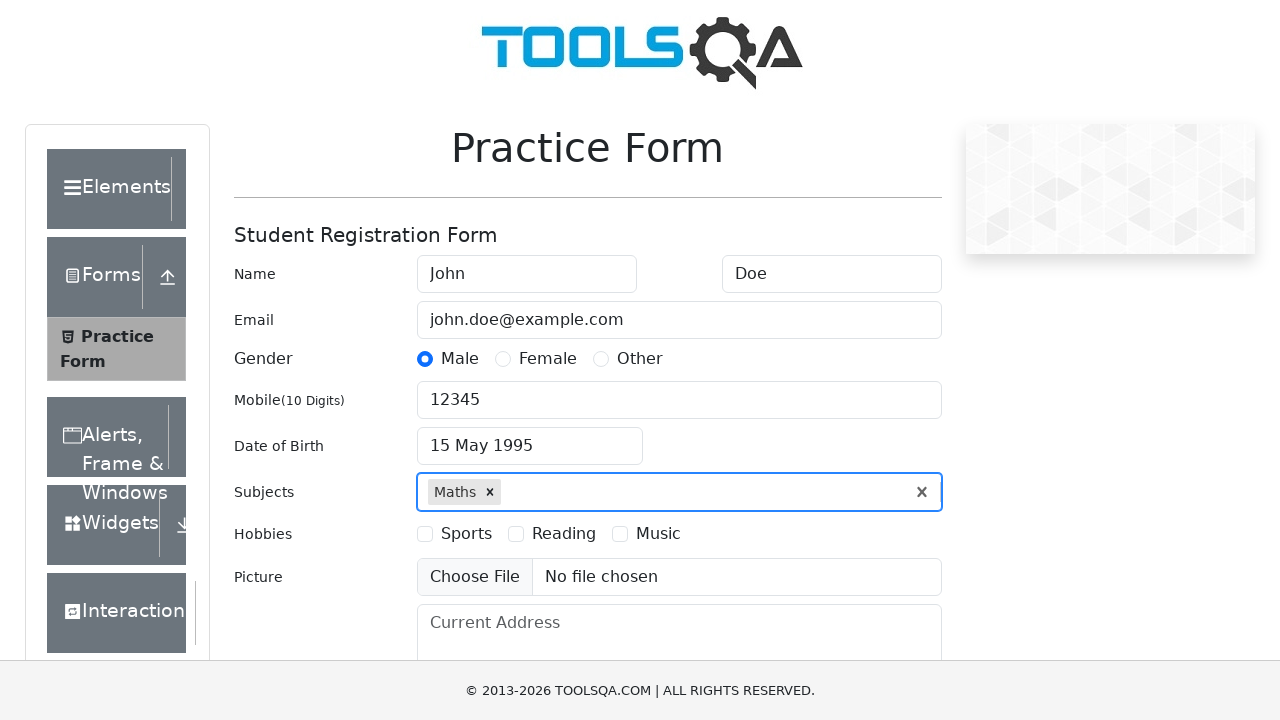

Selected Sports hobby checkbox at (466, 534) on label[for="hobbies-checkbox-1"]
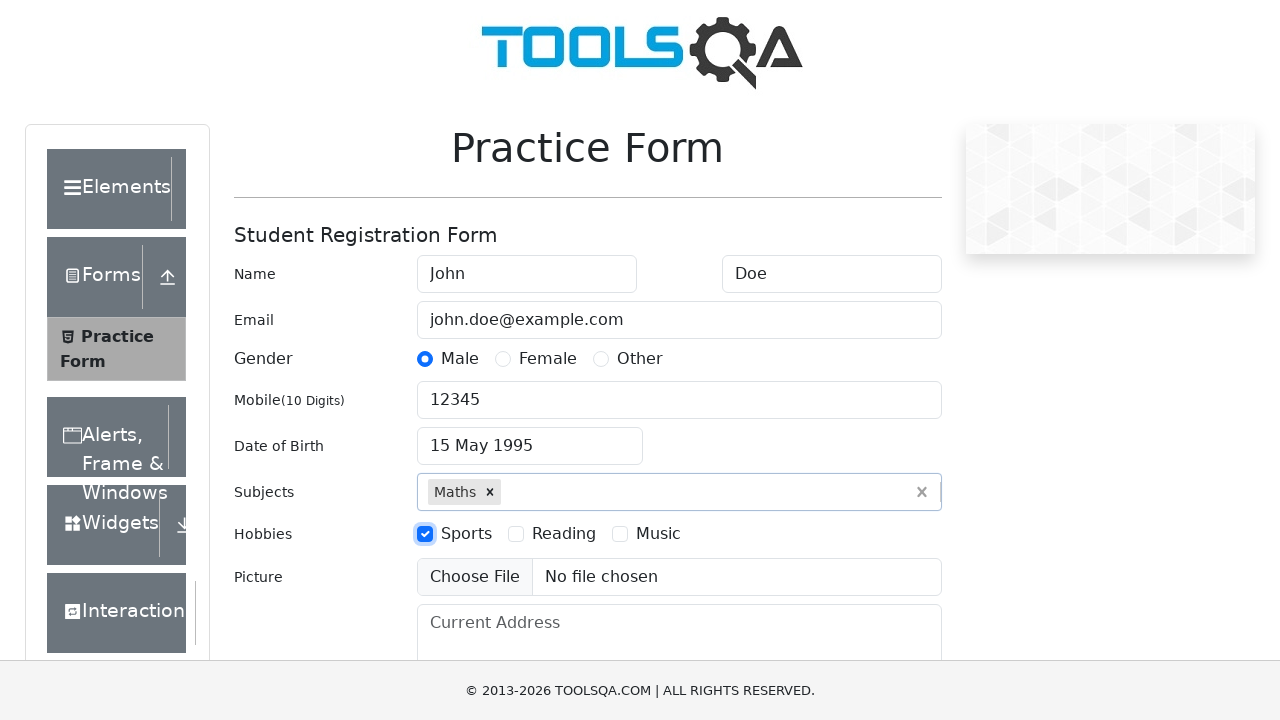

Filled current address field with '123 Main St, City, Country' on #currentAddress
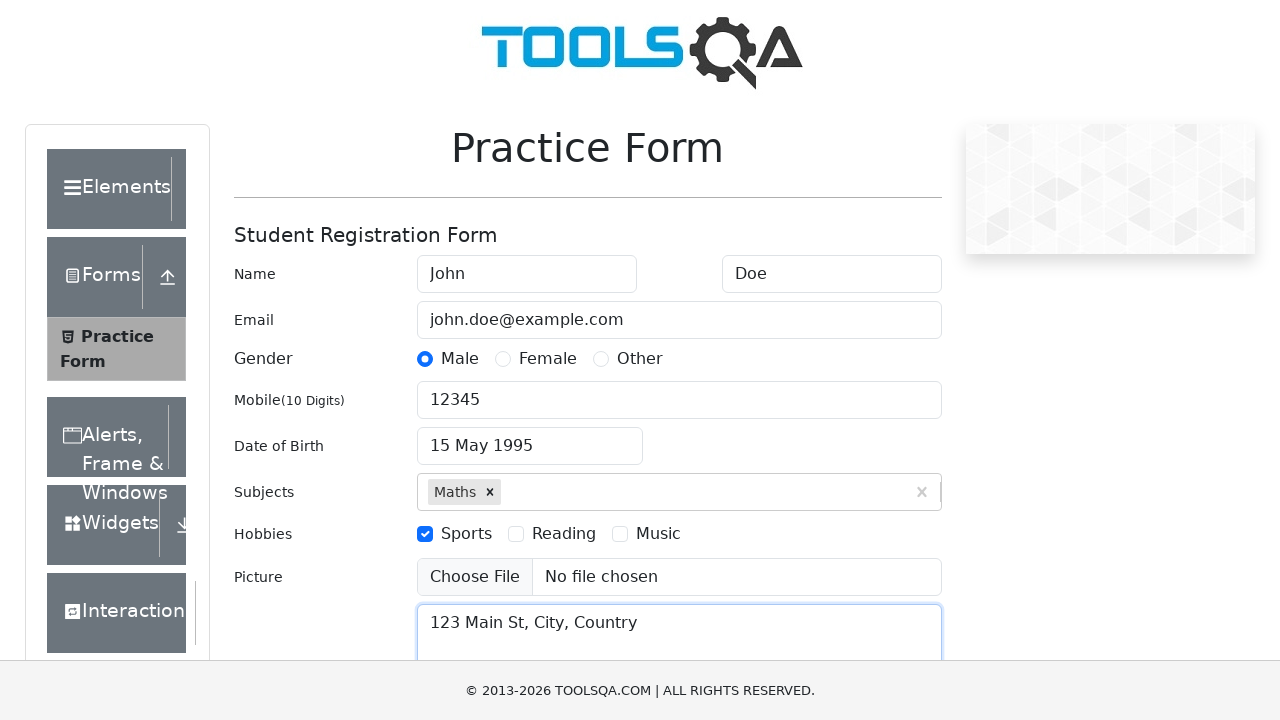

Filled state input with 'NCR' on #react-select-3-input
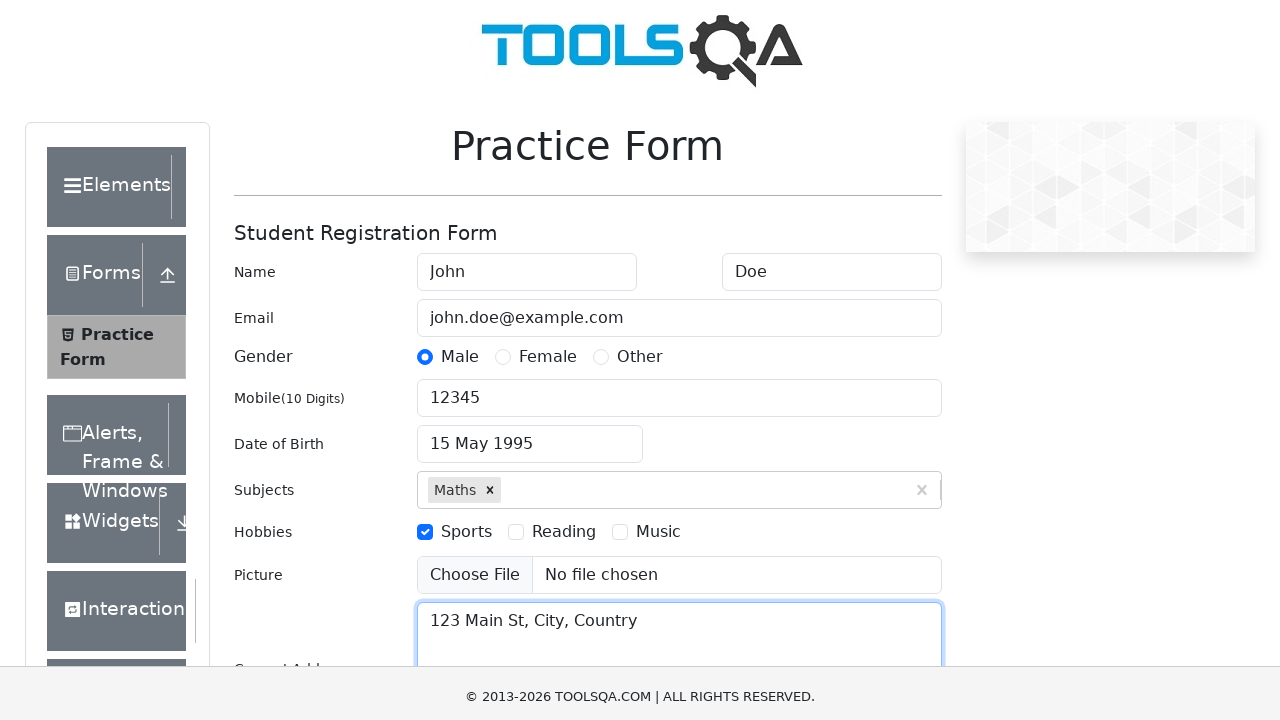

Pressed Enter to select NCR state on #react-select-3-input
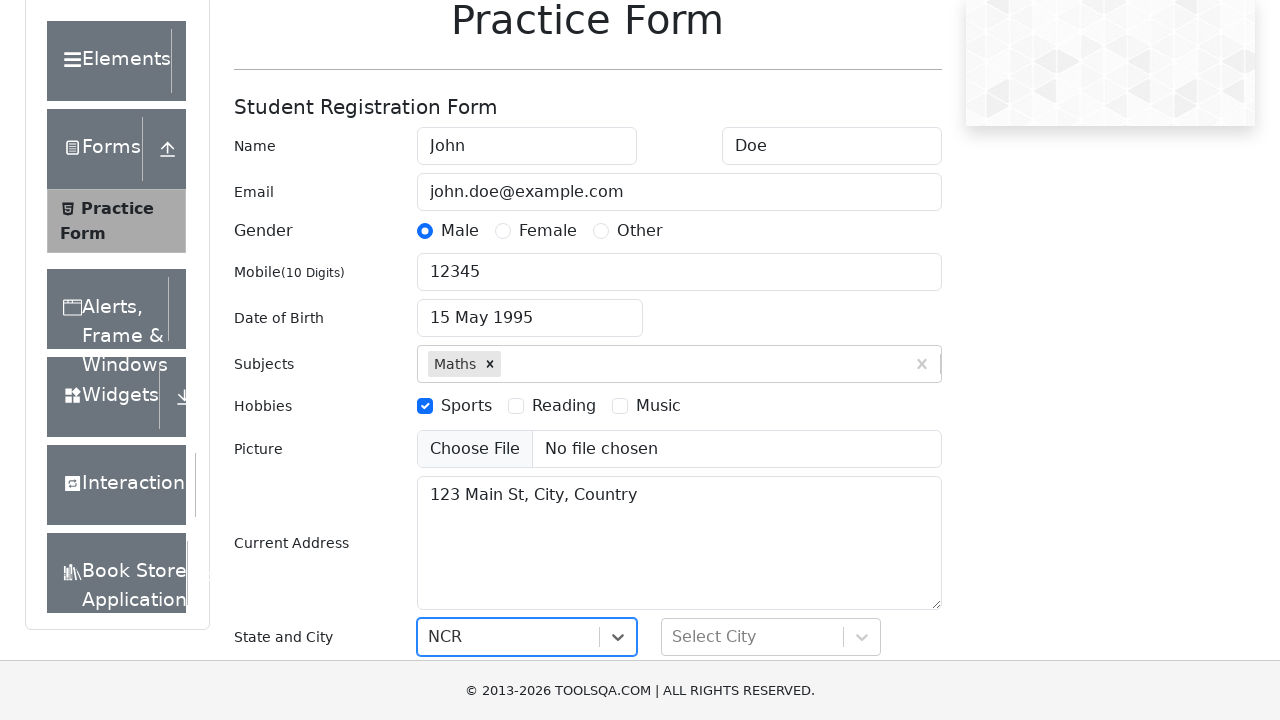

Filled city input with 'Delhi' on #react-select-4-input
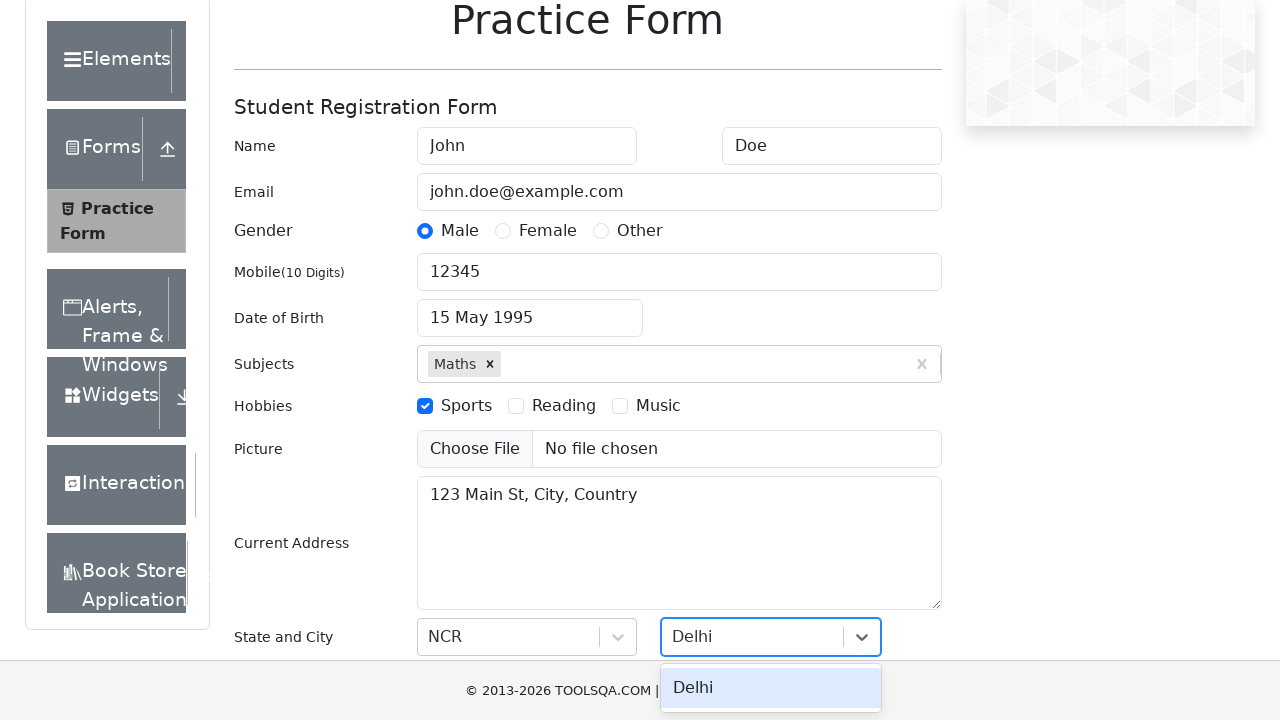

Pressed Enter to select Delhi city on #react-select-4-input
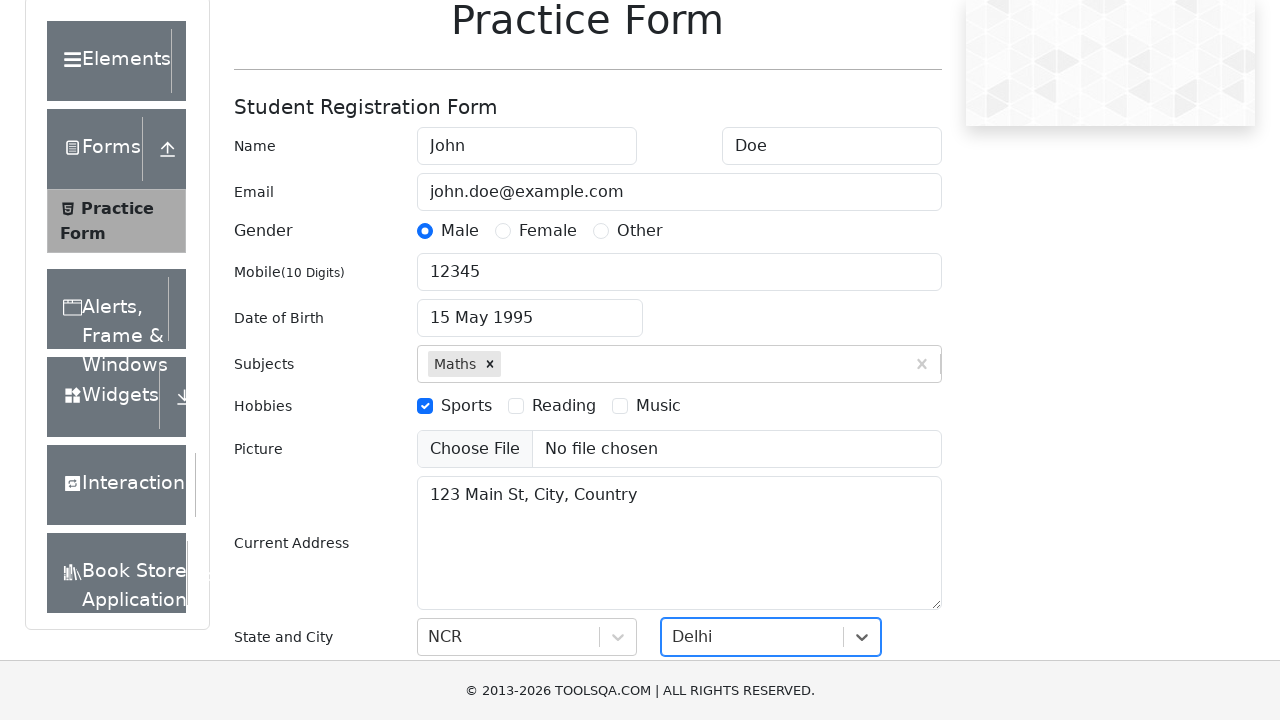

Clicked submit button to submit practice form with invalid mobile number at (885, 499) on #submit
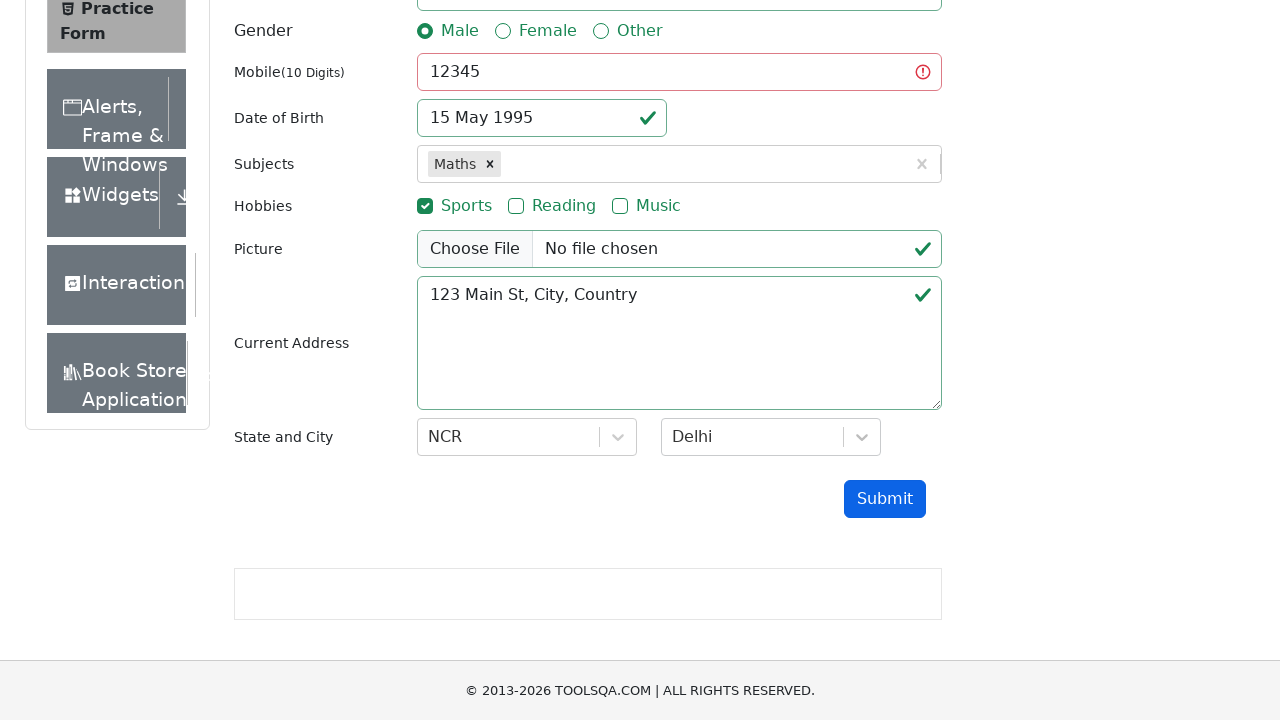

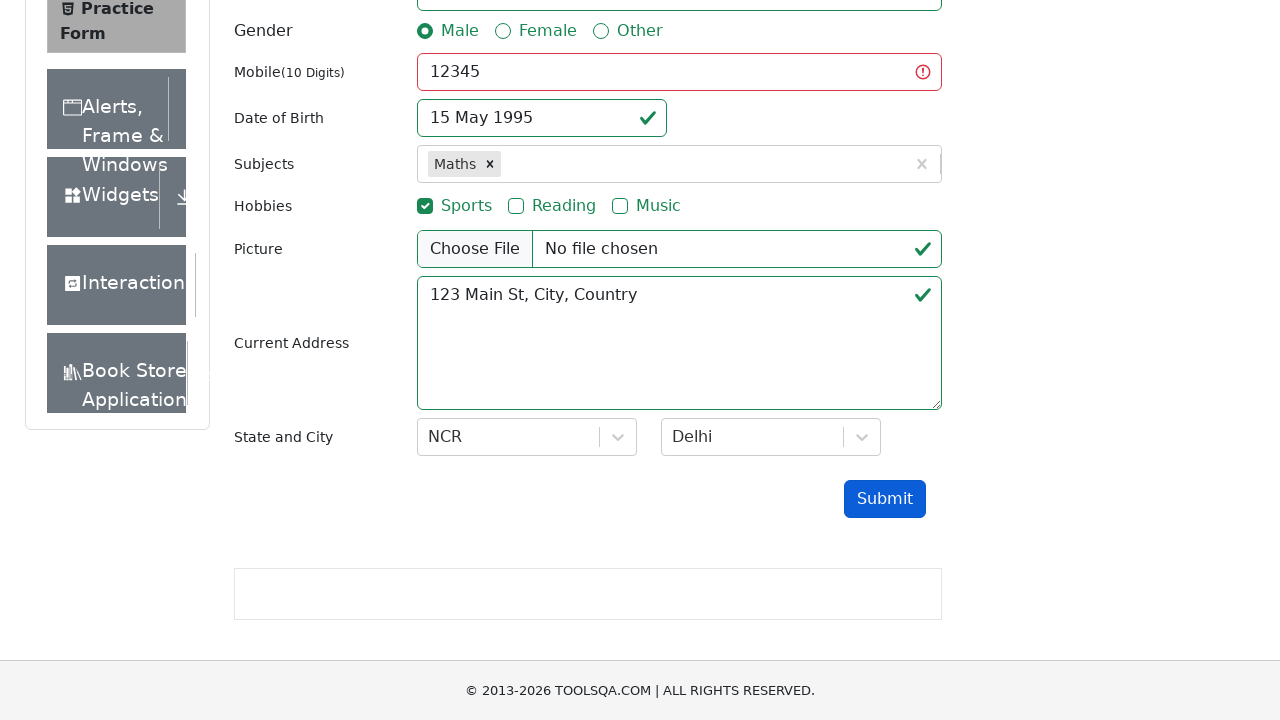